Tests radio button interaction on an HTML forms demo page by clicking through radio buttons in two groups and verifying their selection states.

Starting URL: http://echoecho.com/htmlforms10.htm

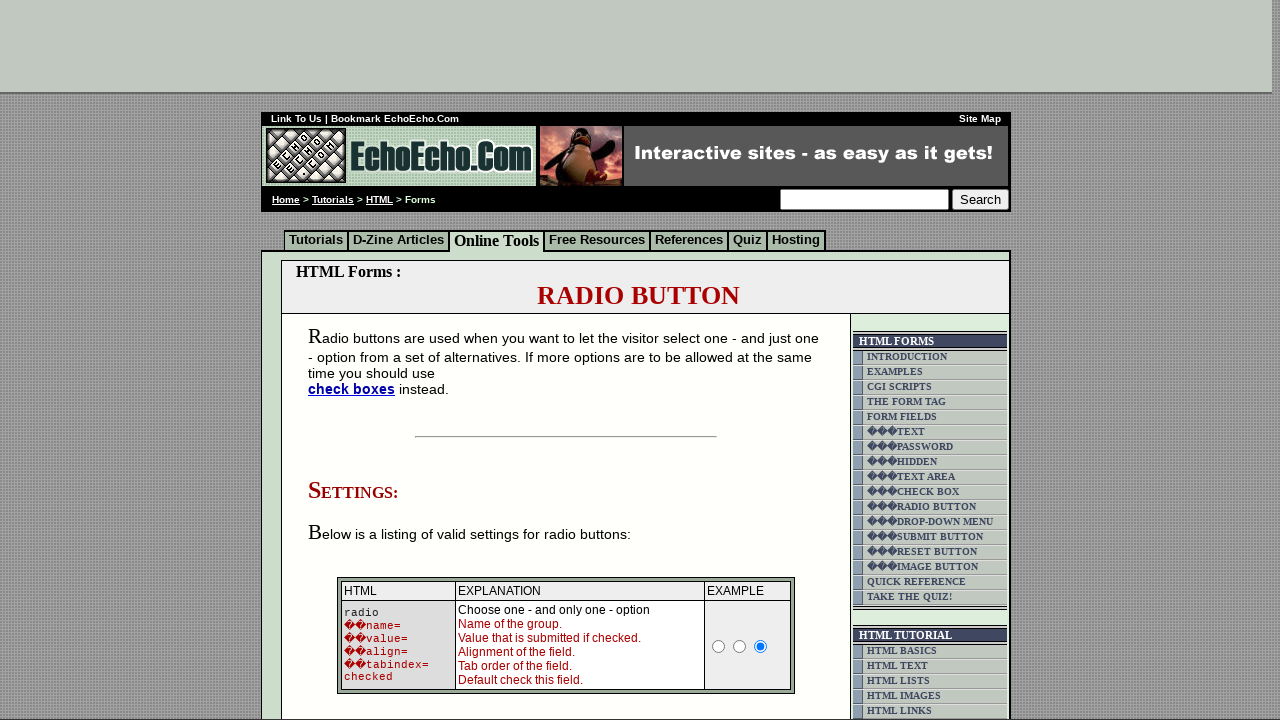

Located the table containing radio button groups
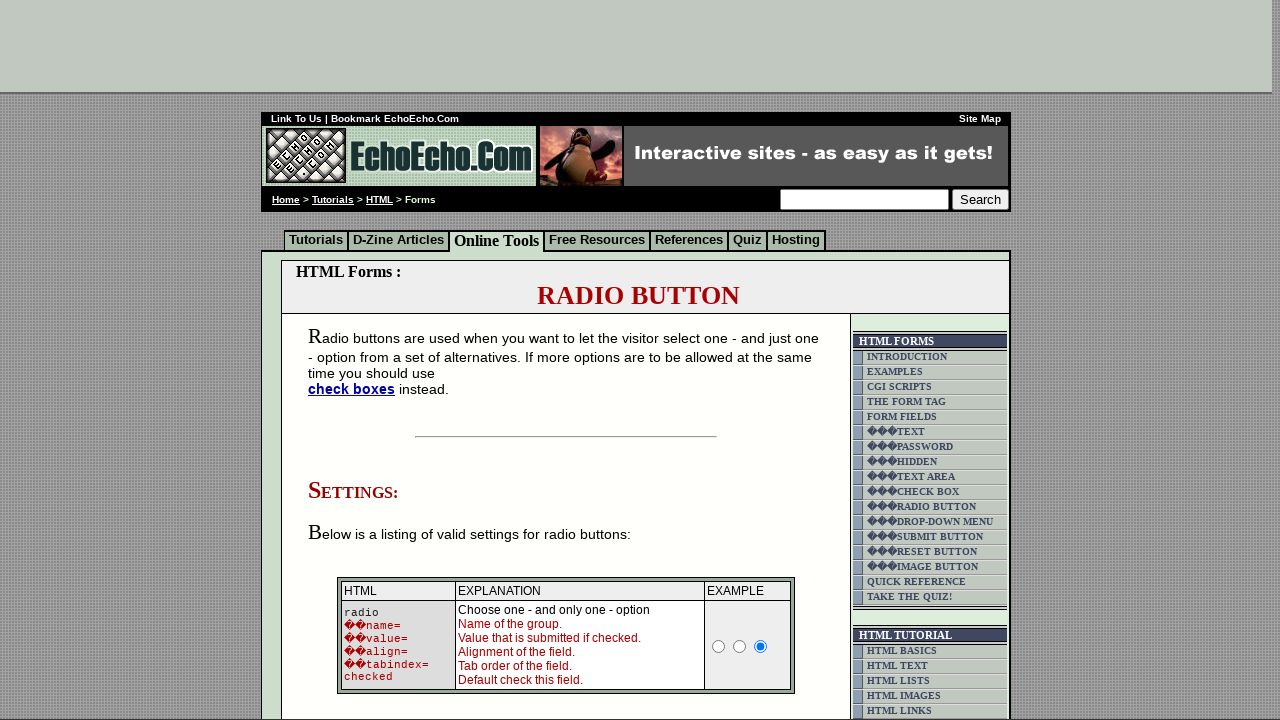

Located all radio buttons in group 1
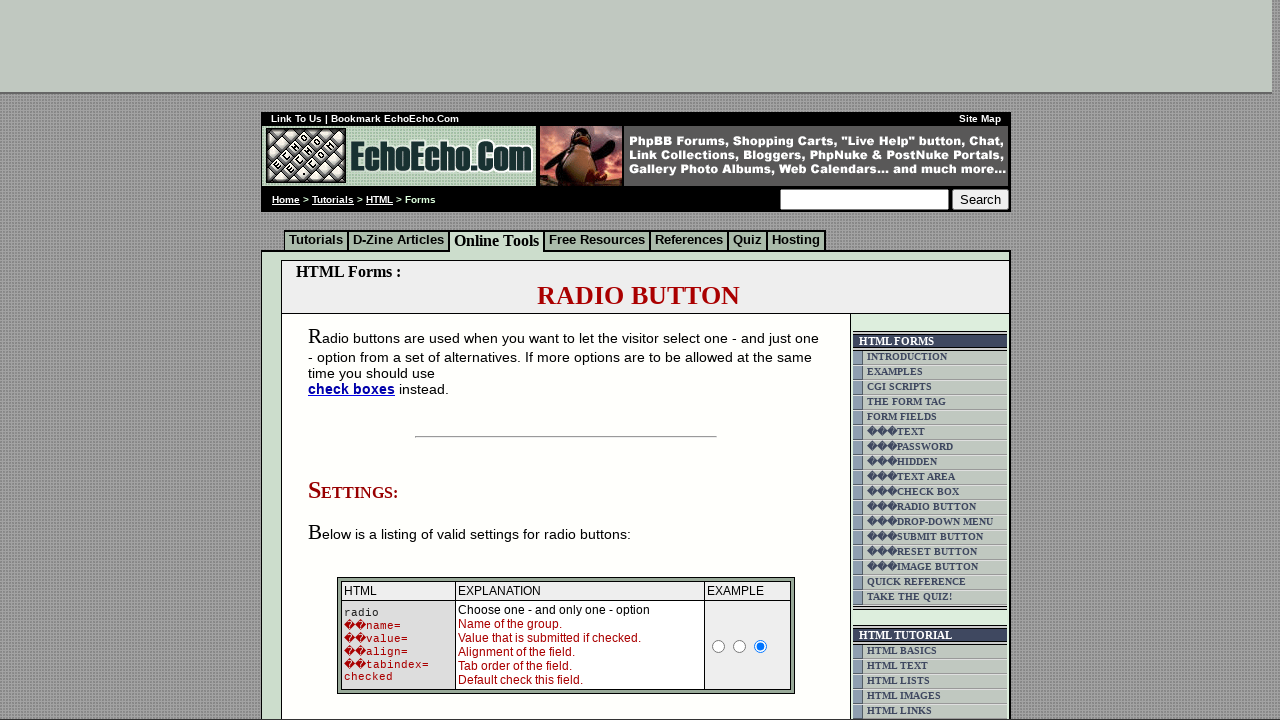

Group 1 contains 3 radio buttons
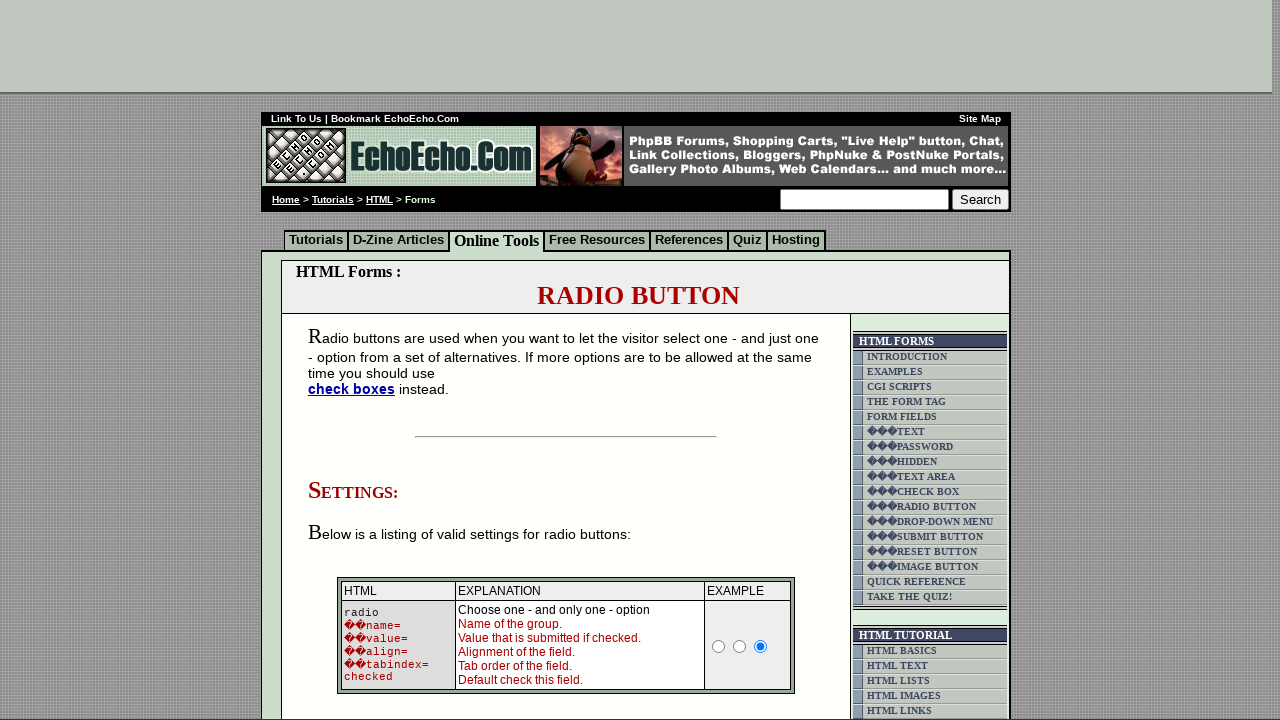

Clicked radio button 0 in group 1 at (356, 360) on (//td[@class='table5'])[2] >> input[name='group1'] >> nth=0
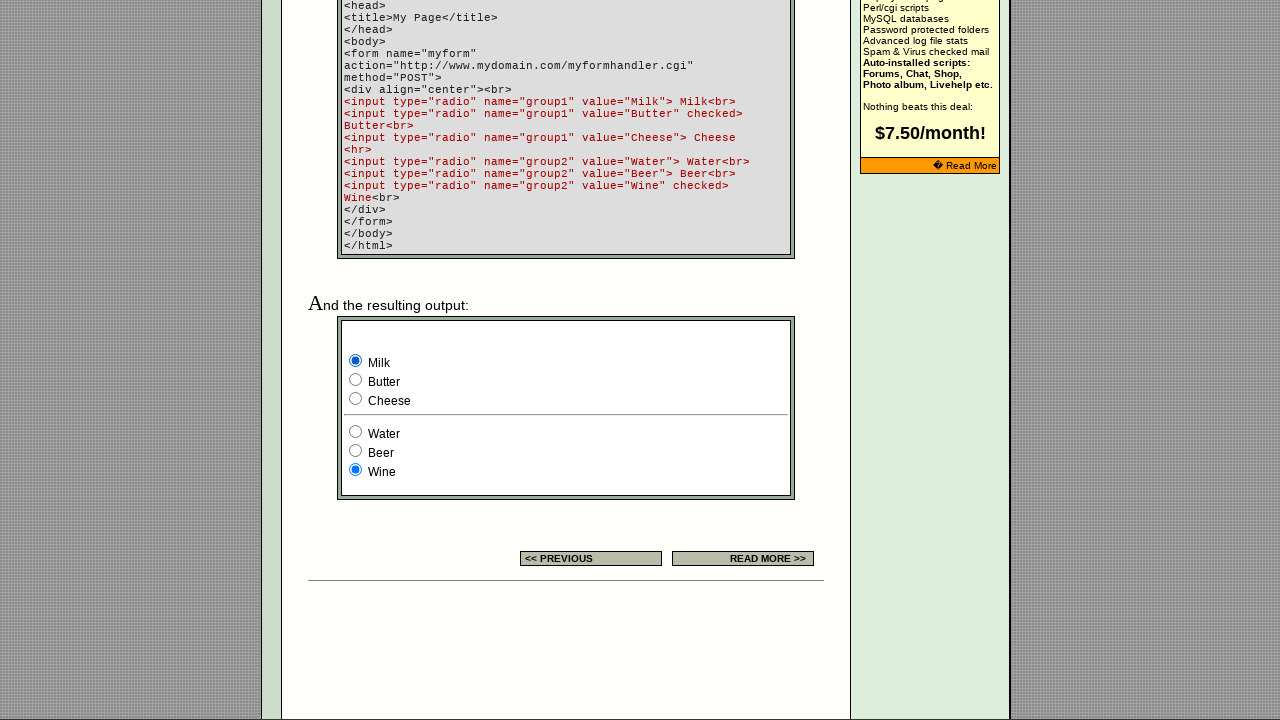

Waited 500ms to observe state change for group 1 button 0
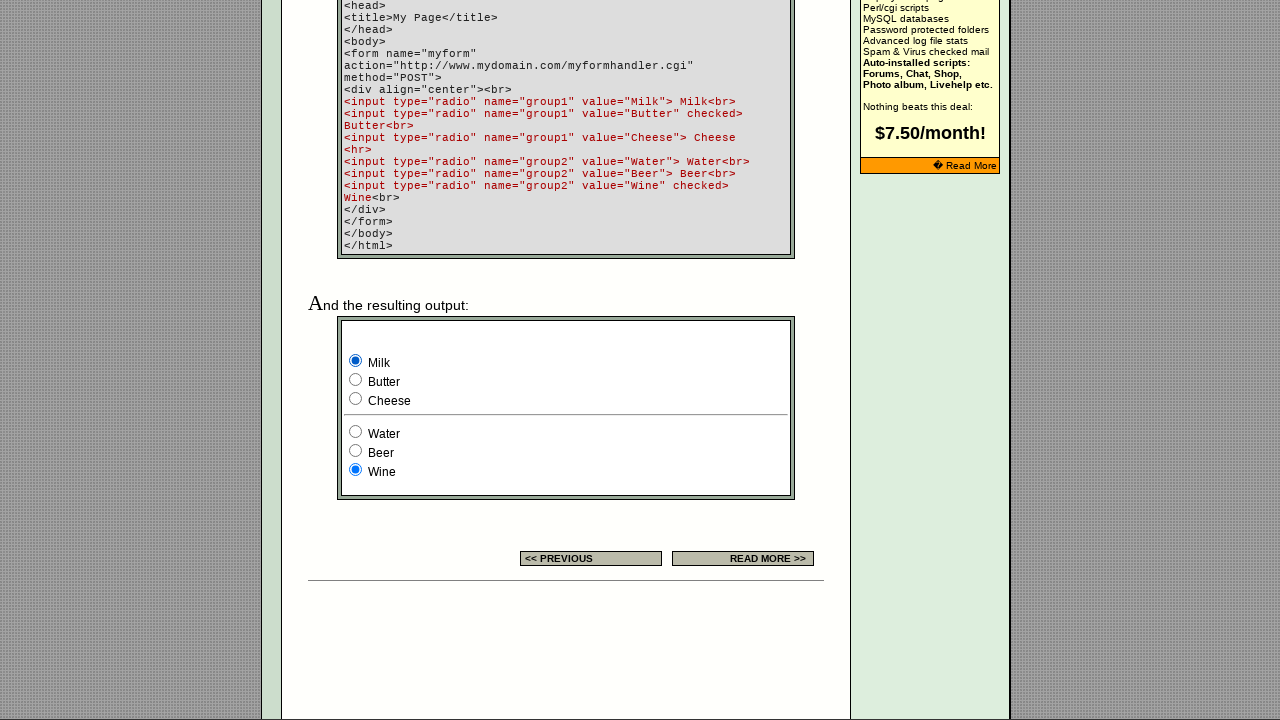

Clicked radio button 1 in group 1 at (356, 380) on (//td[@class='table5'])[2] >> input[name='group1'] >> nth=1
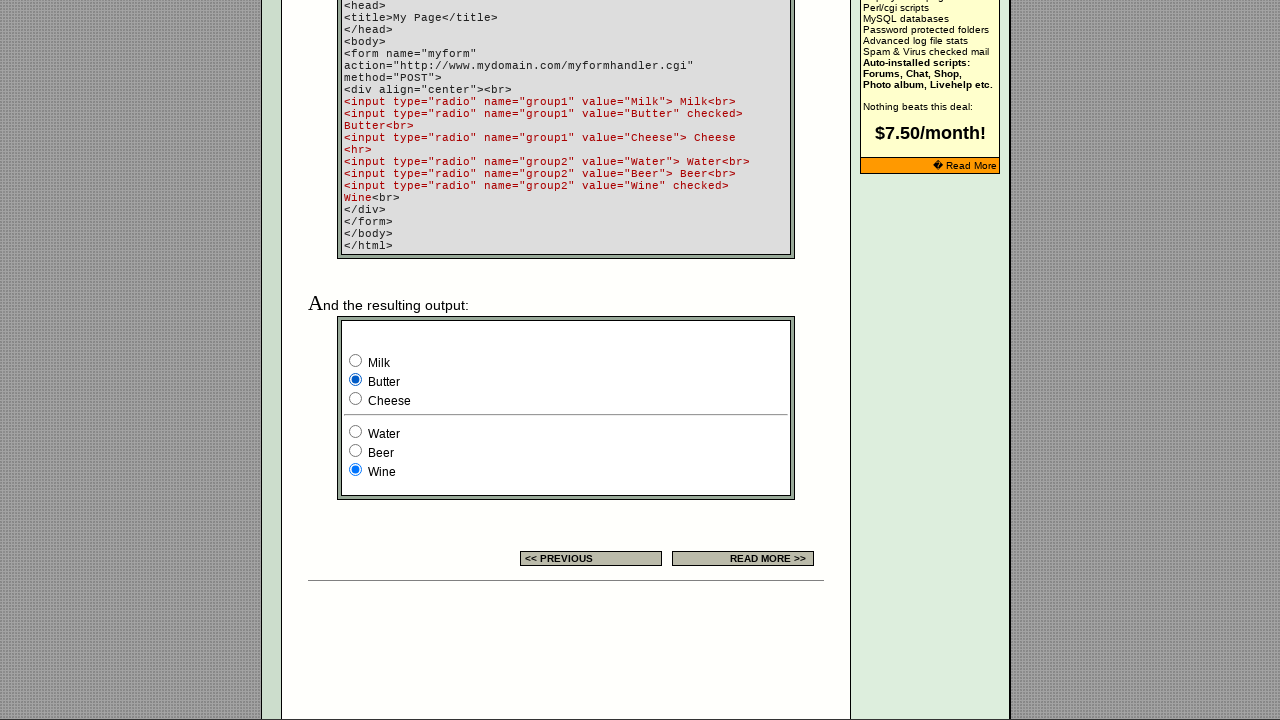

Waited 500ms to observe state change for group 1 button 1
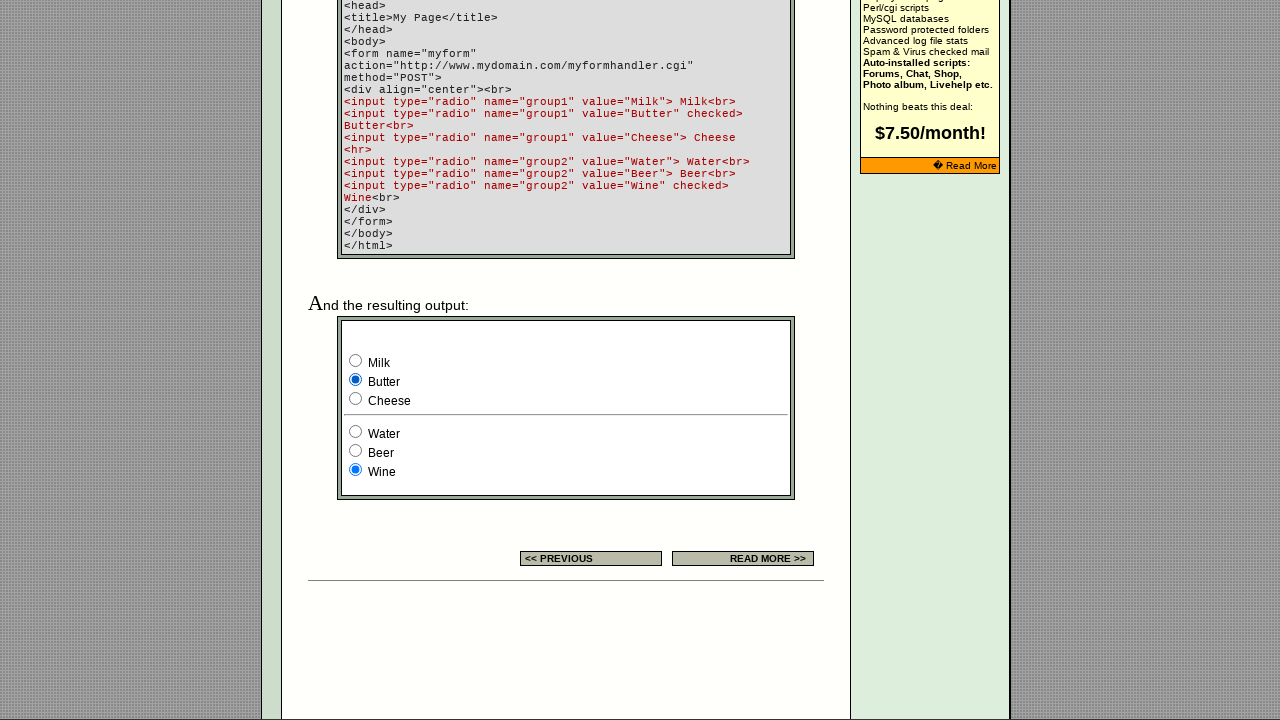

Clicked radio button 2 in group 1 at (356, 398) on (//td[@class='table5'])[2] >> input[name='group1'] >> nth=2
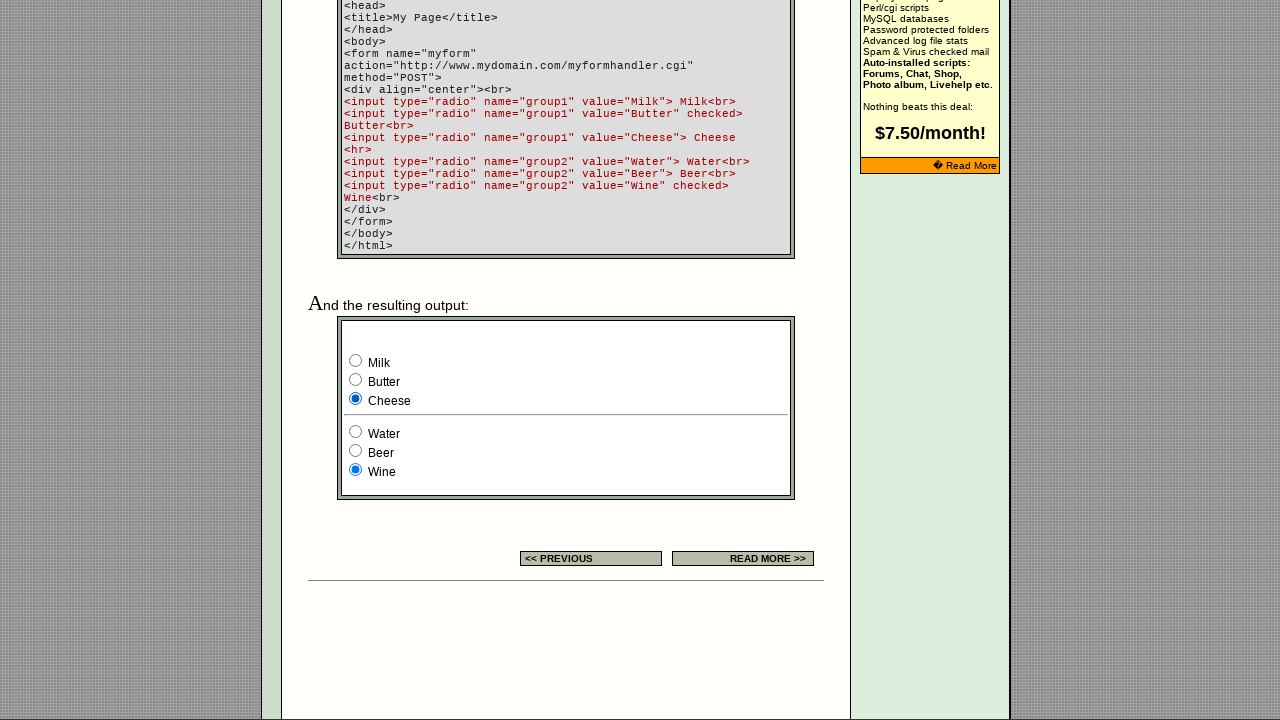

Waited 500ms to observe state change for group 1 button 2
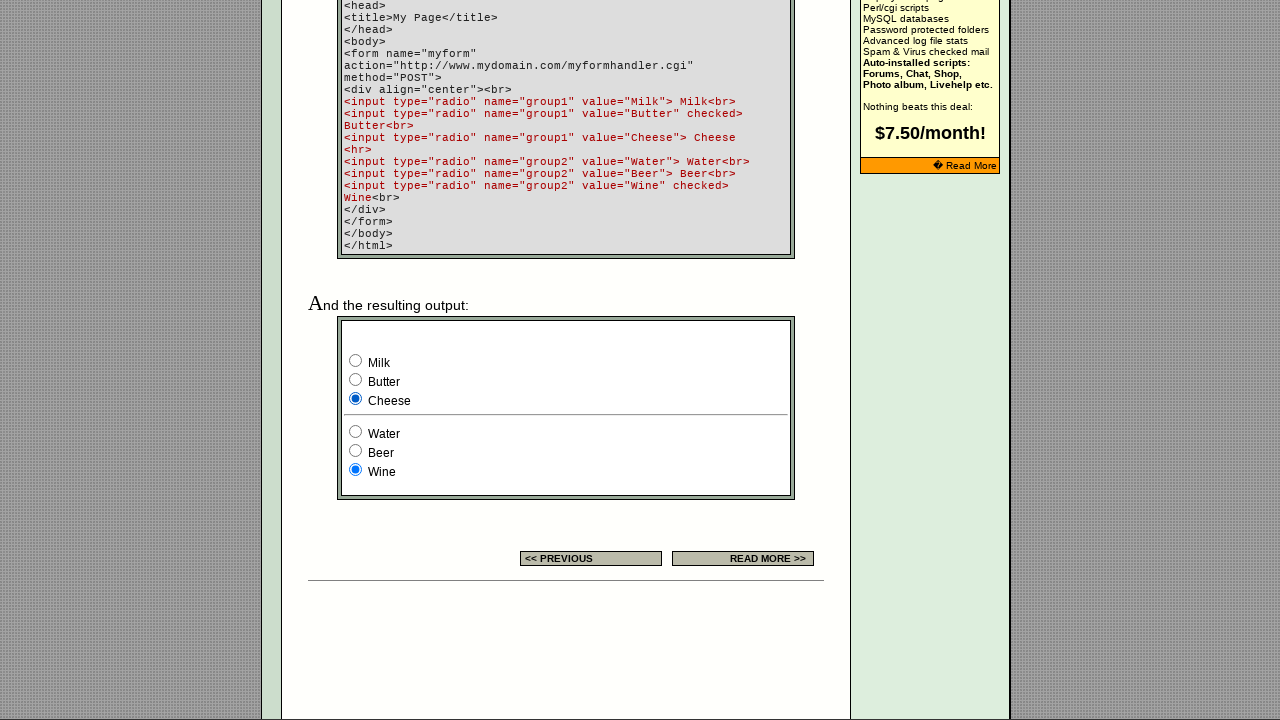

Located all radio buttons in group 2
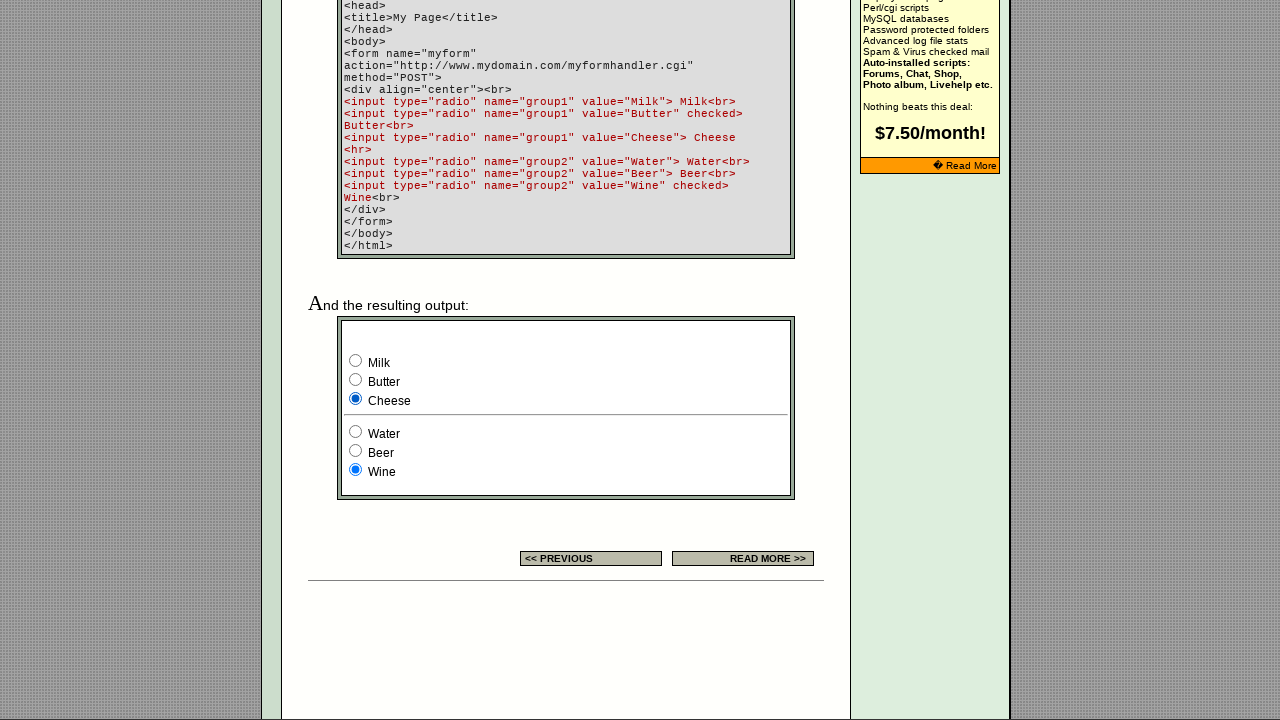

Group 2 contains 3 radio buttons
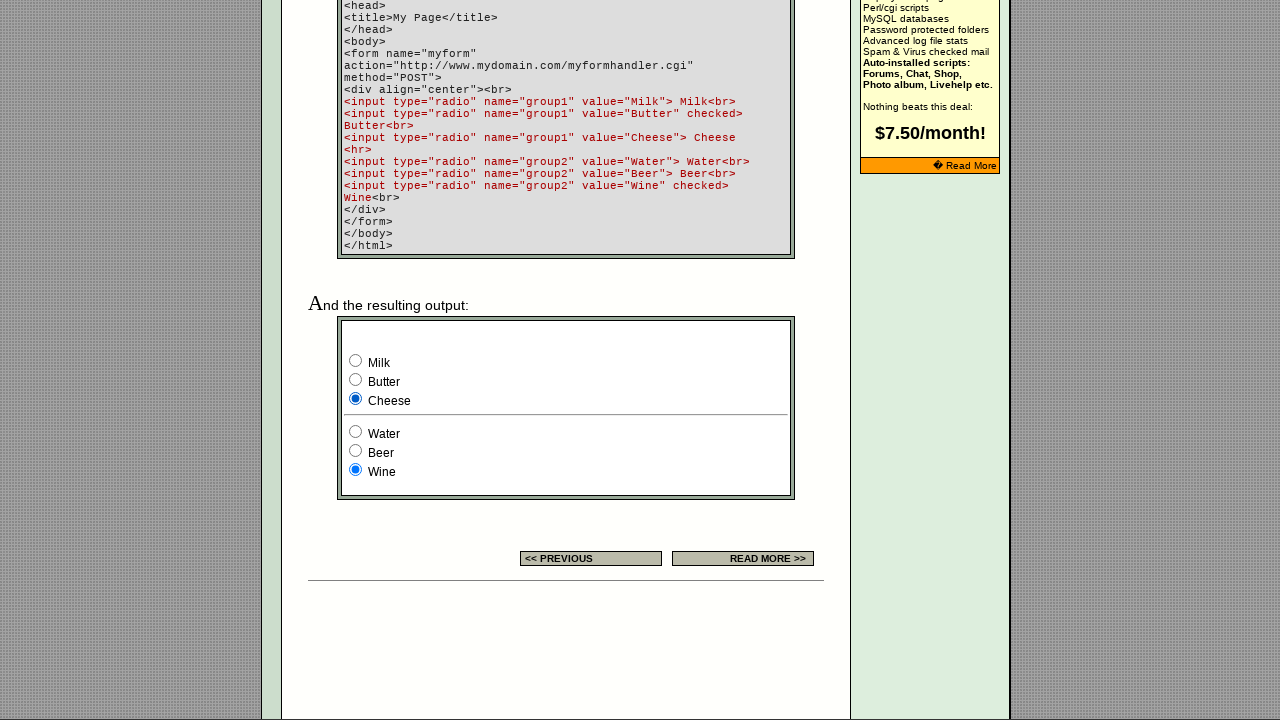

Clicked radio button 0 in group 2 at (356, 432) on (//td[@class='table5'])[2] >> input[name='group2'] >> nth=0
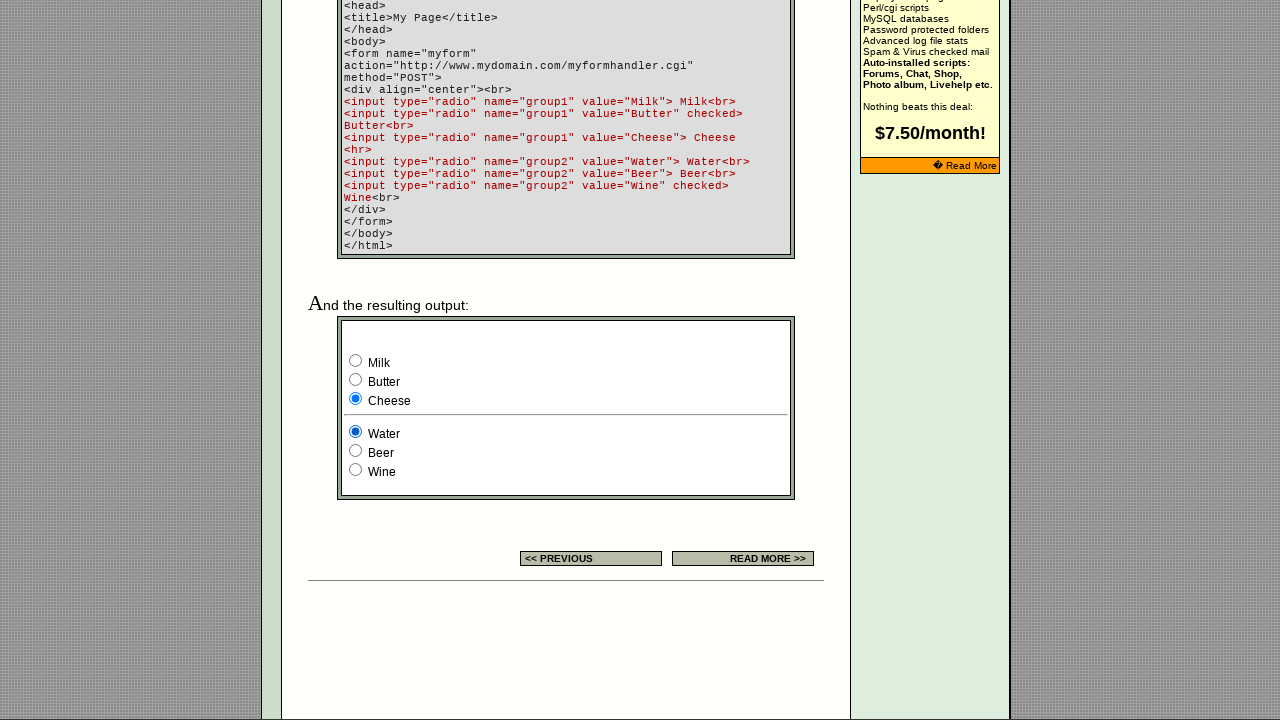

Waited 500ms to observe state change for group 2 button 0
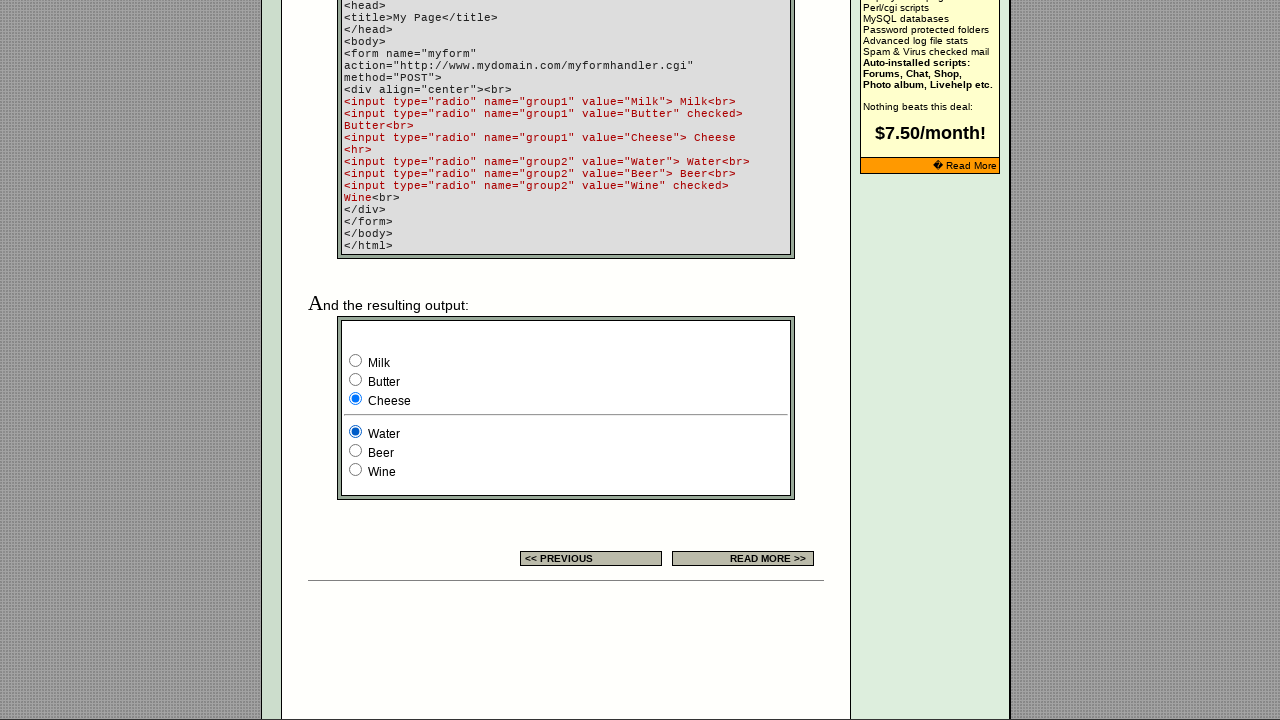

Clicked radio button 1 in group 2 at (356, 450) on (//td[@class='table5'])[2] >> input[name='group2'] >> nth=1
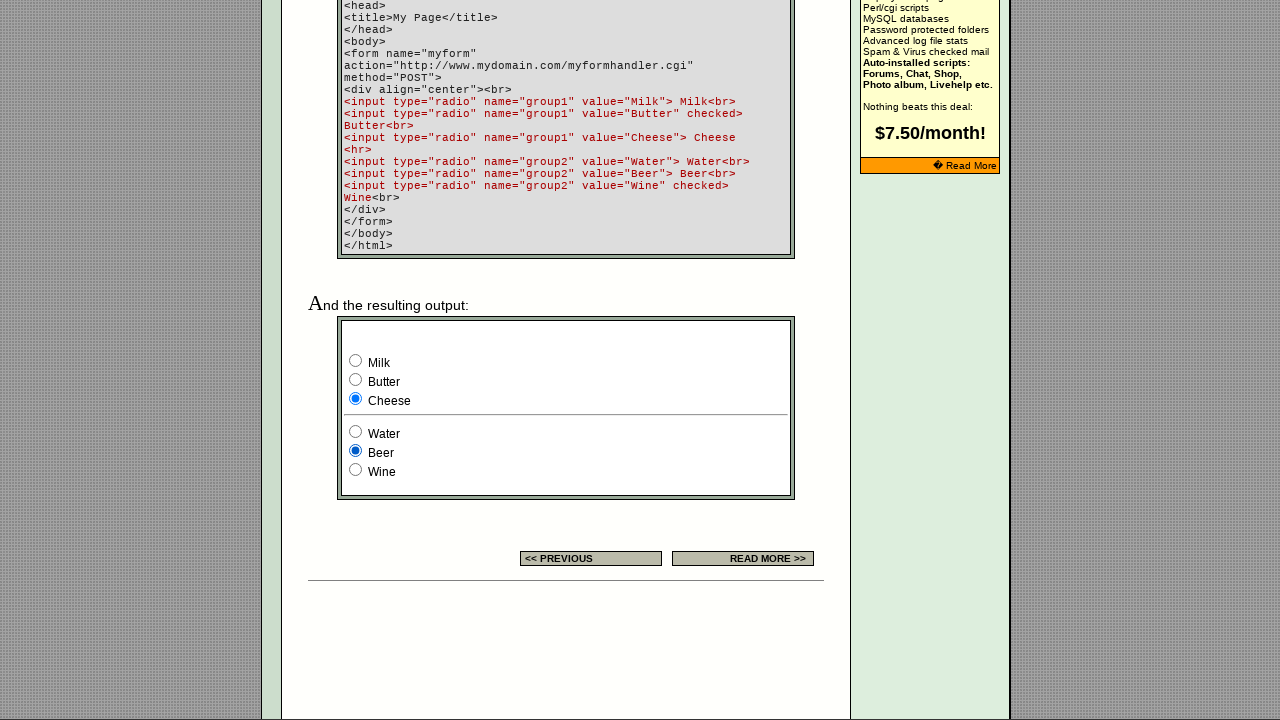

Waited 500ms to observe state change for group 2 button 1
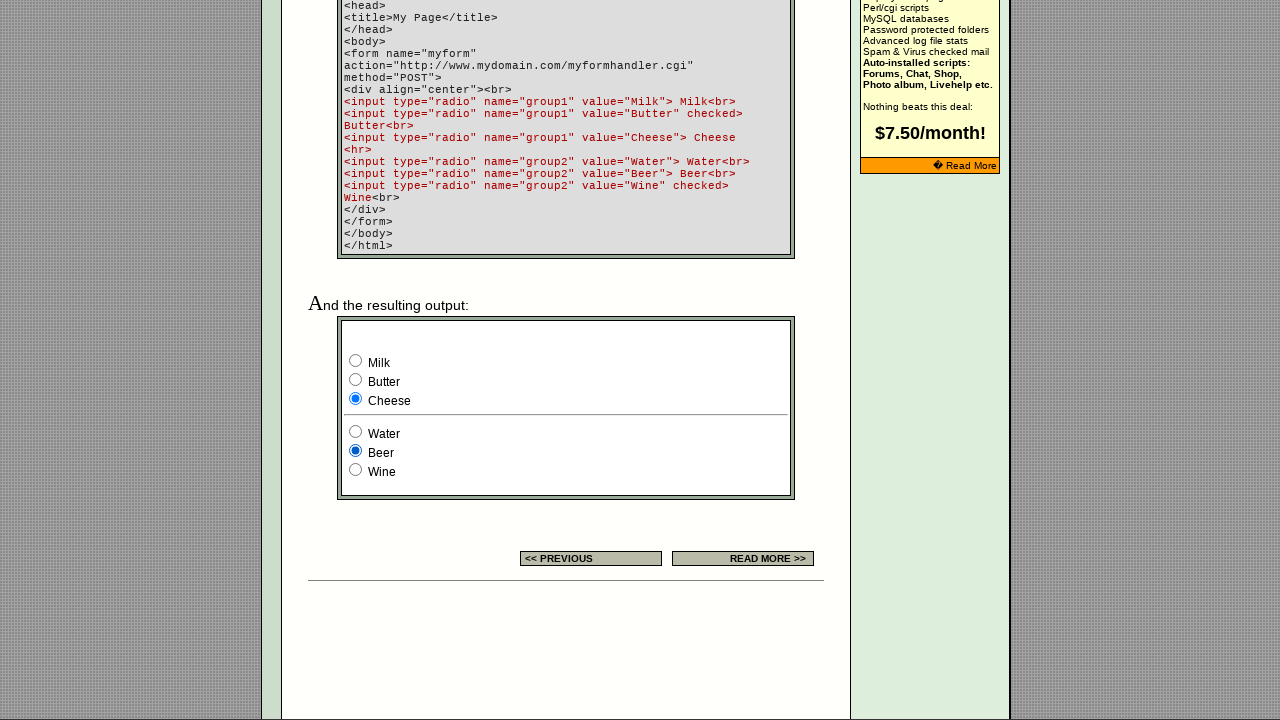

Clicked radio button 2 in group 2 at (356, 470) on (//td[@class='table5'])[2] >> input[name='group2'] >> nth=2
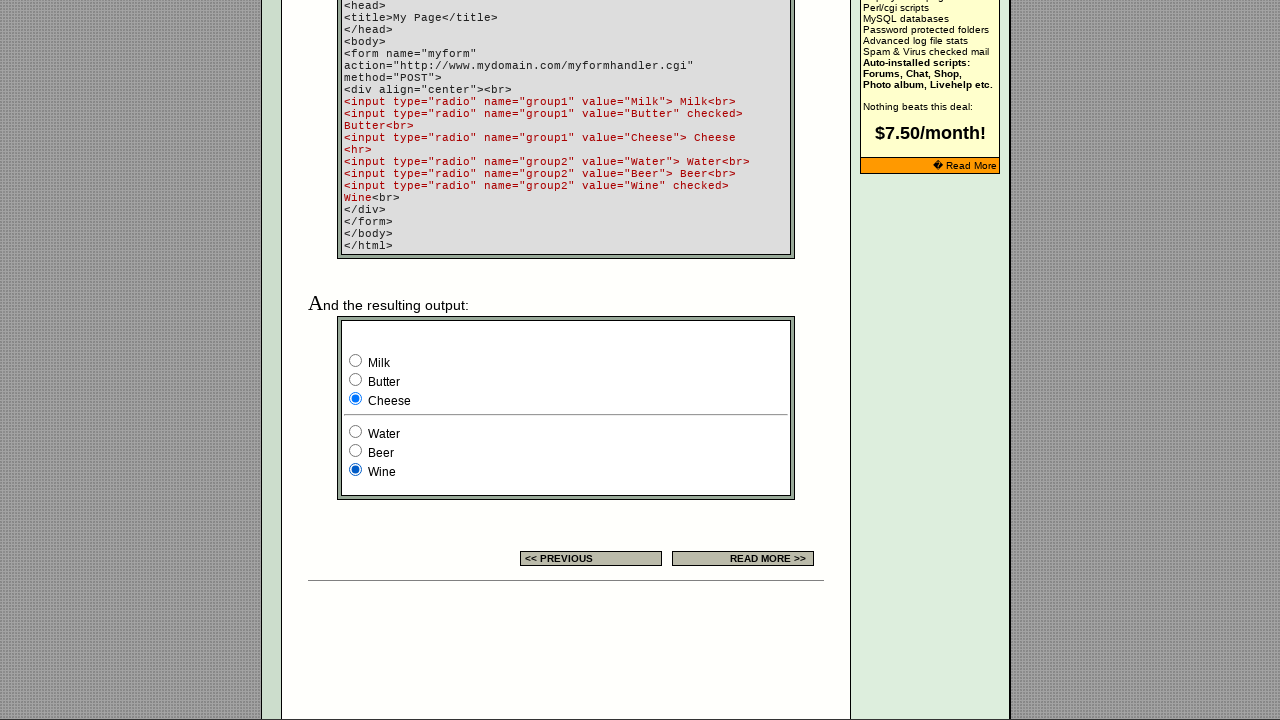

Waited 500ms to observe state change for group 2 button 2
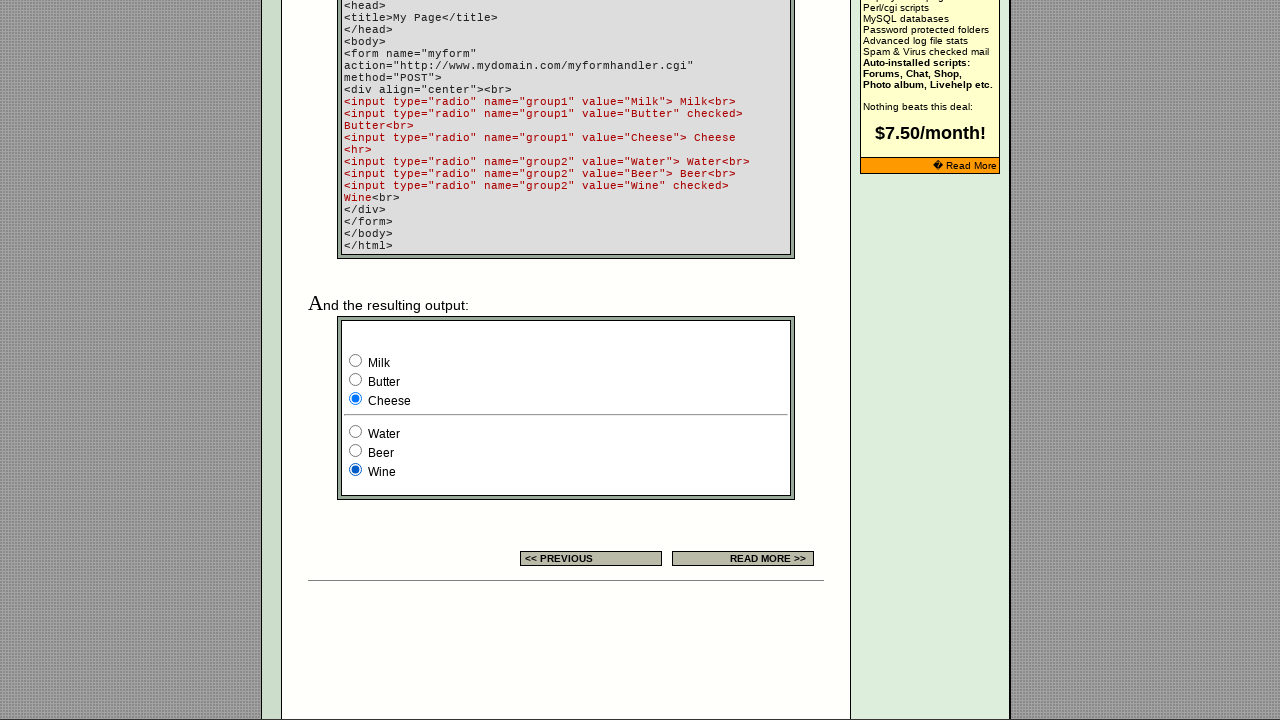

Verified that radio buttons are present and interactive
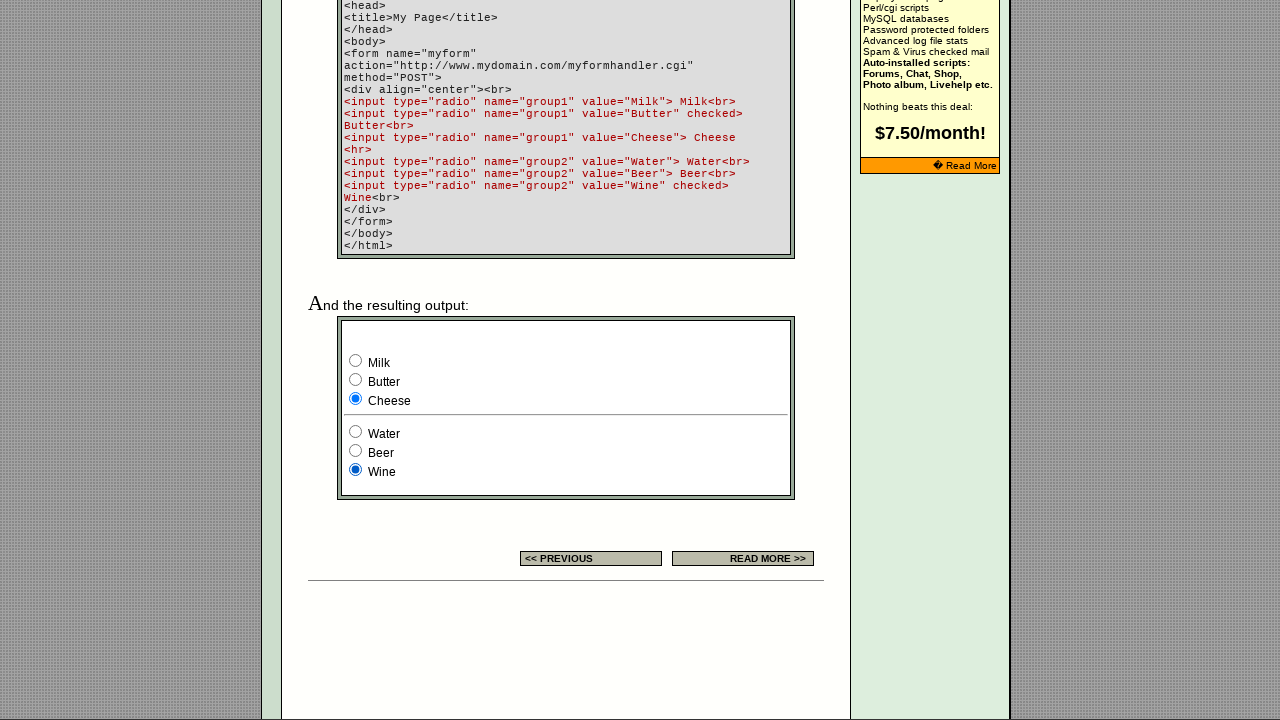

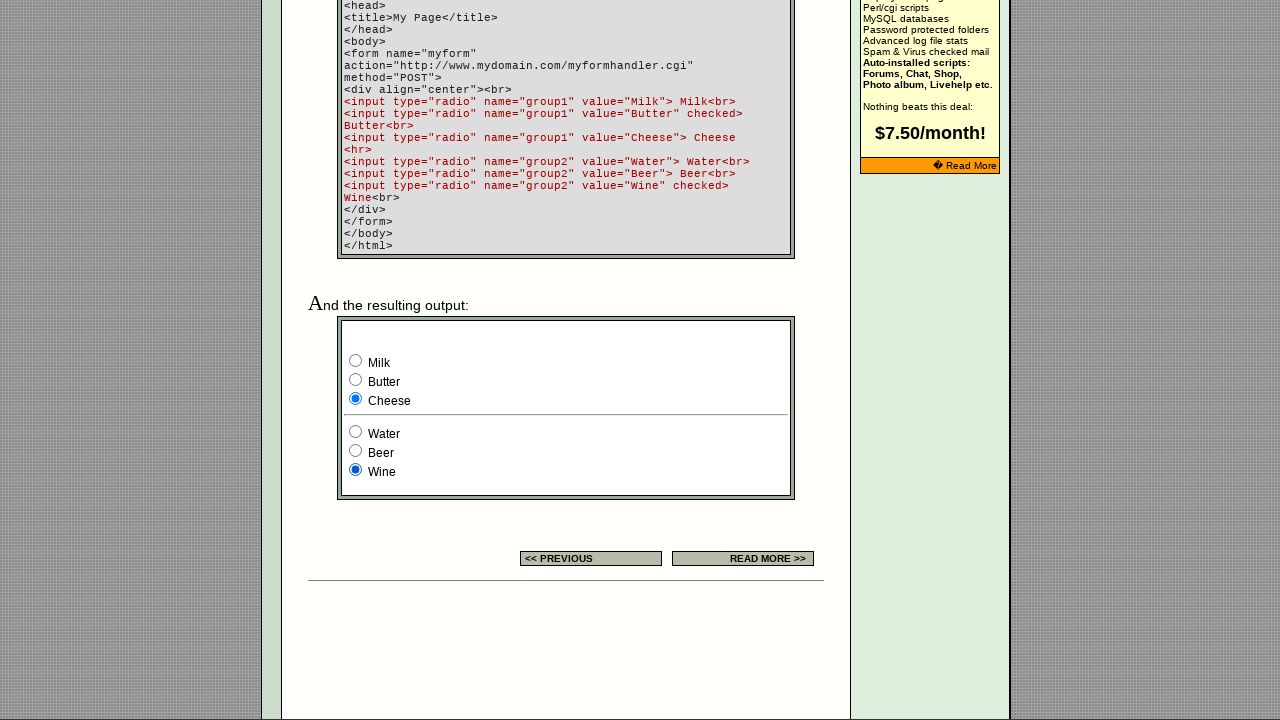